Navigates to the ActiTime website and retrieves all menu items from the header navigation menu

Starting URL: https://www.actitime.com/

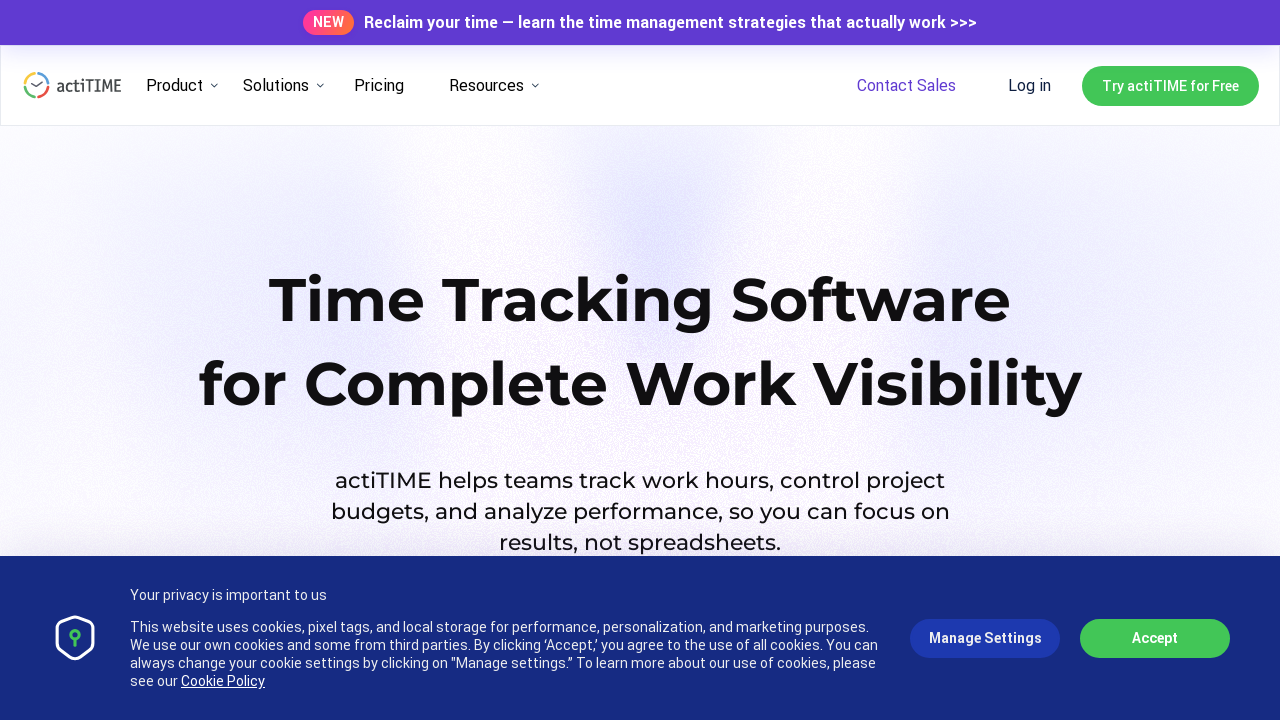

Navigated to ActiTime website
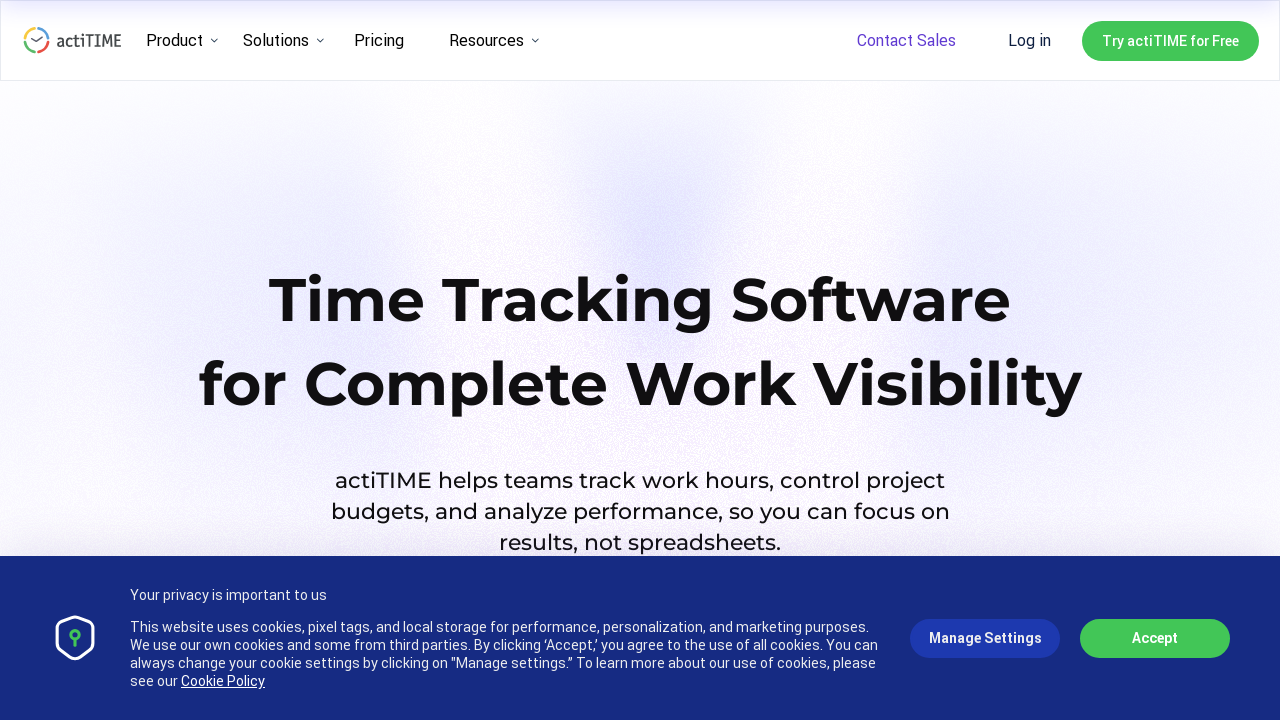

Header menu loaded
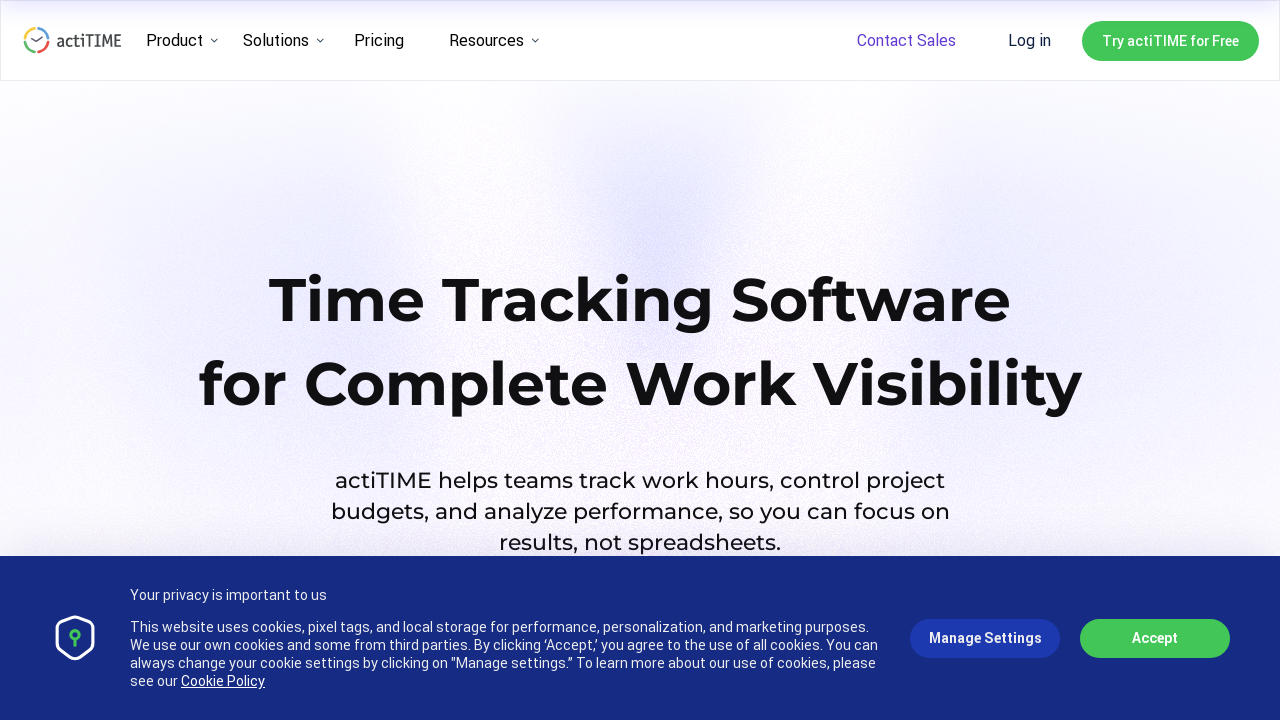

Retrieved all header menu items
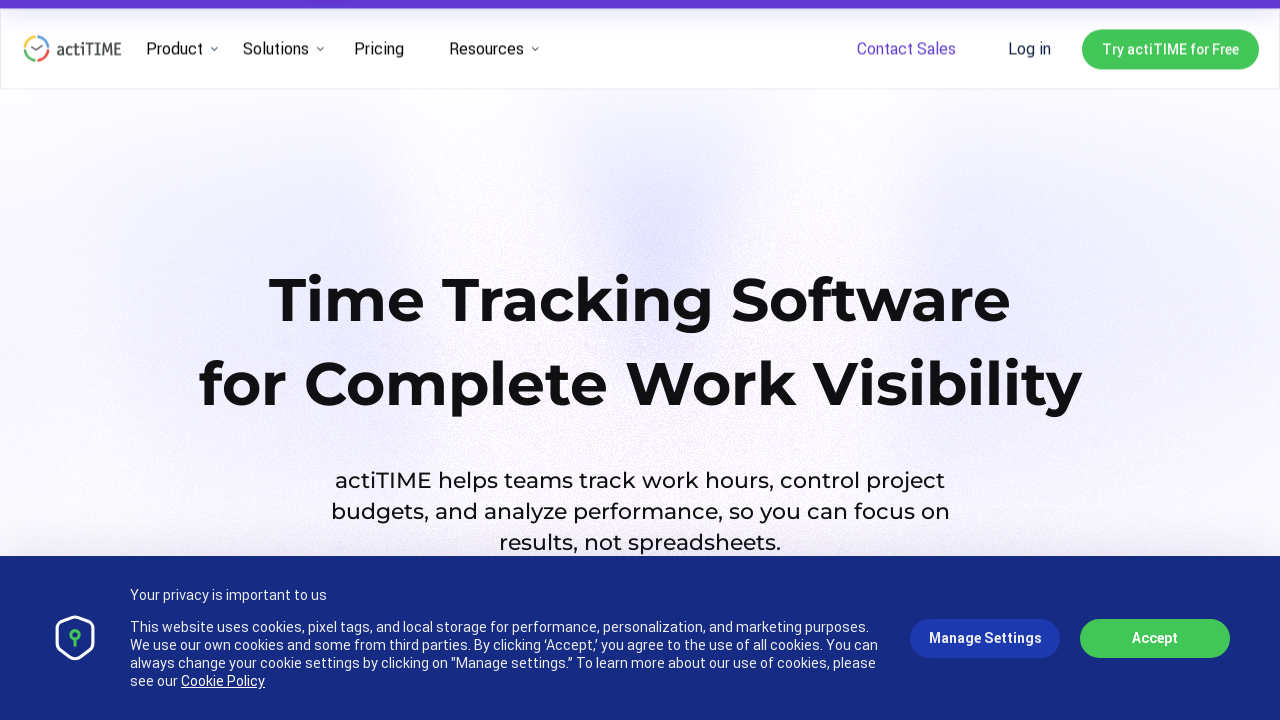

Verified menu item: Product
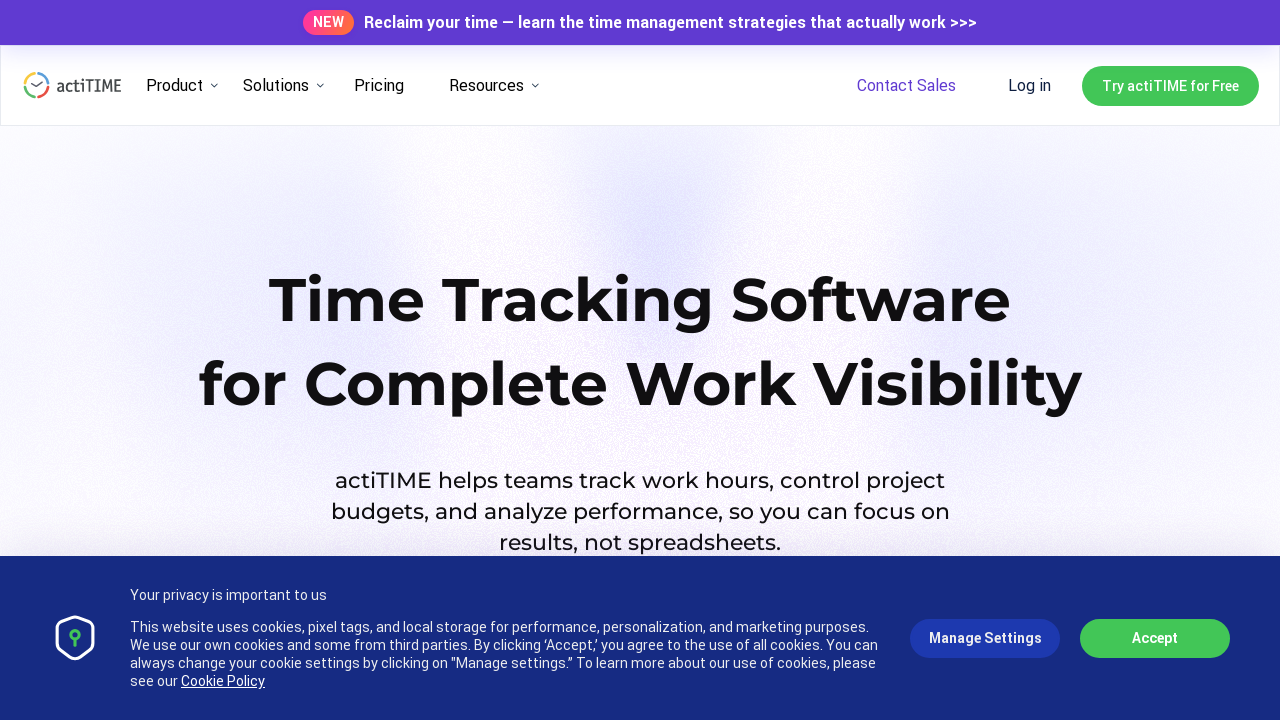

Verified menu item: Solutions
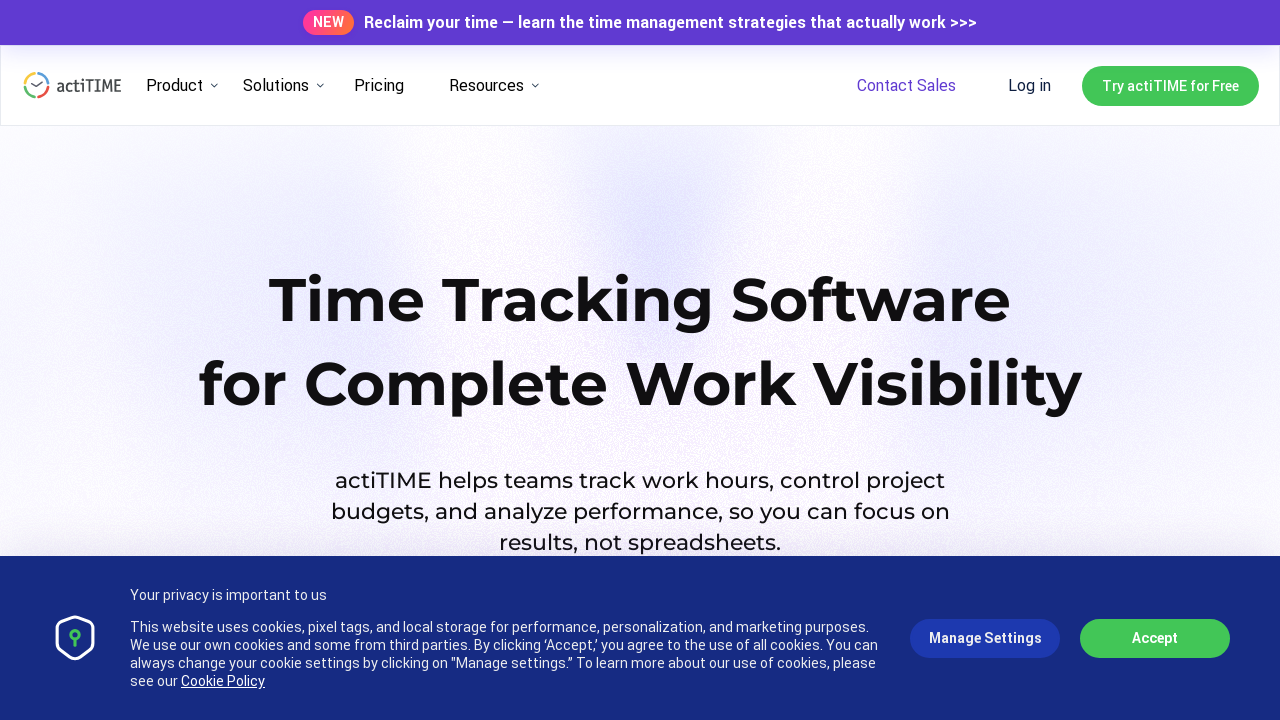

Verified menu item: Pricing
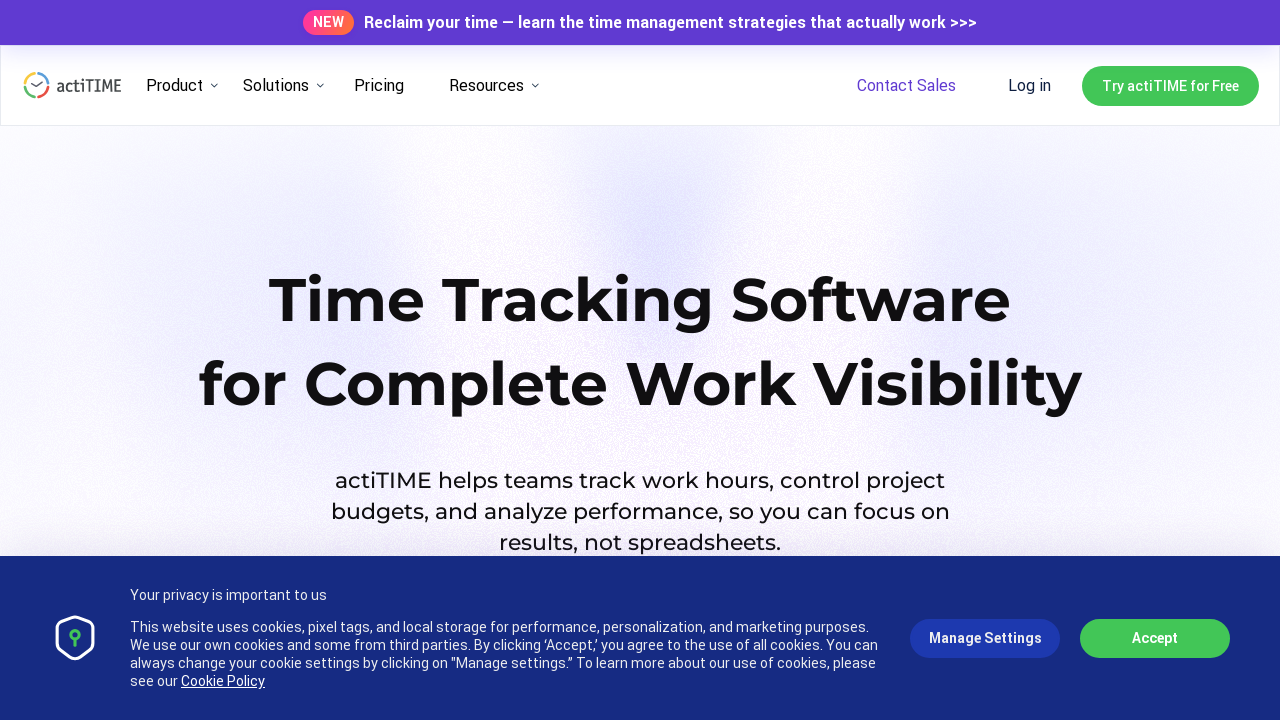

Verified menu item: Resources
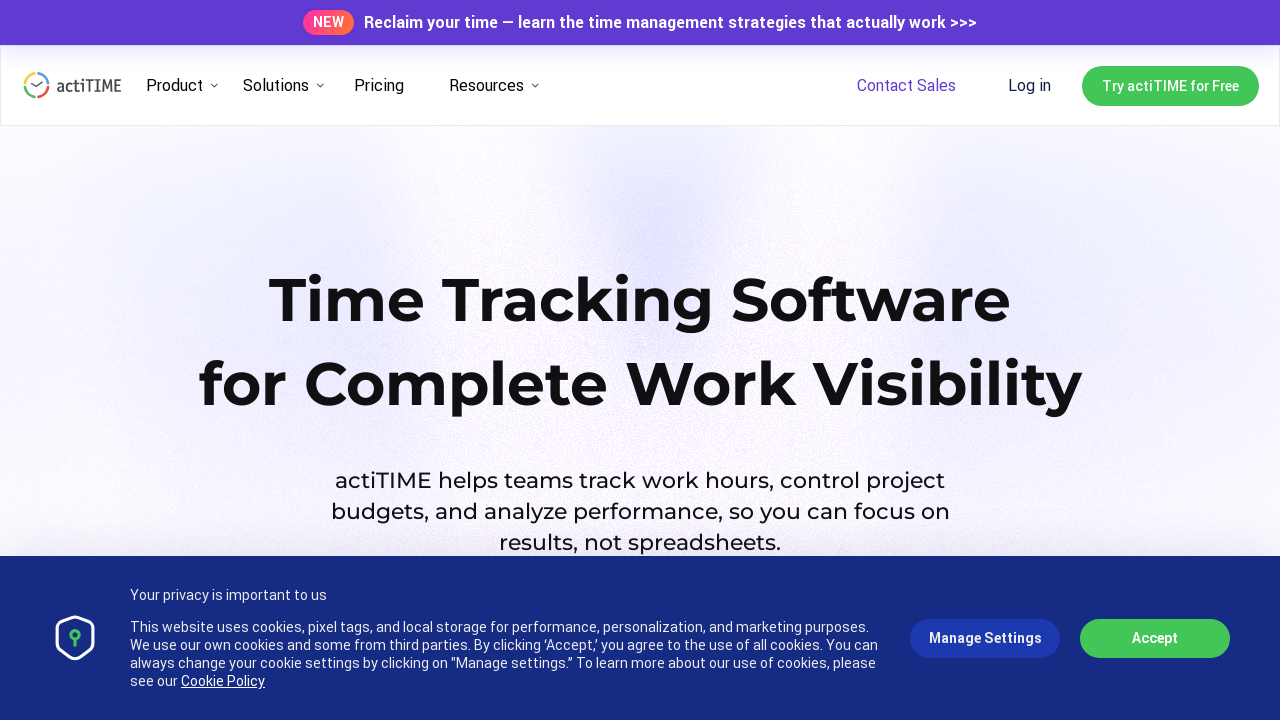

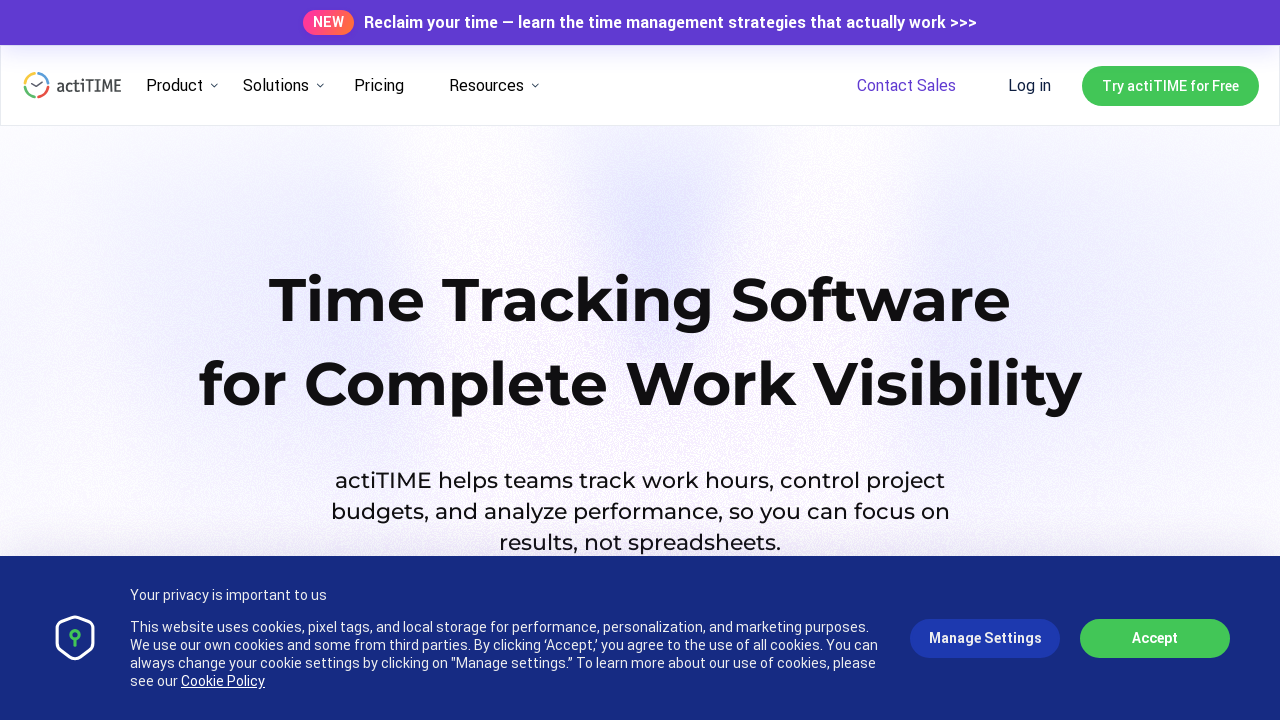